Navigates to Gmail and clicks the "Terms" link

Starting URL: https://gmail.com

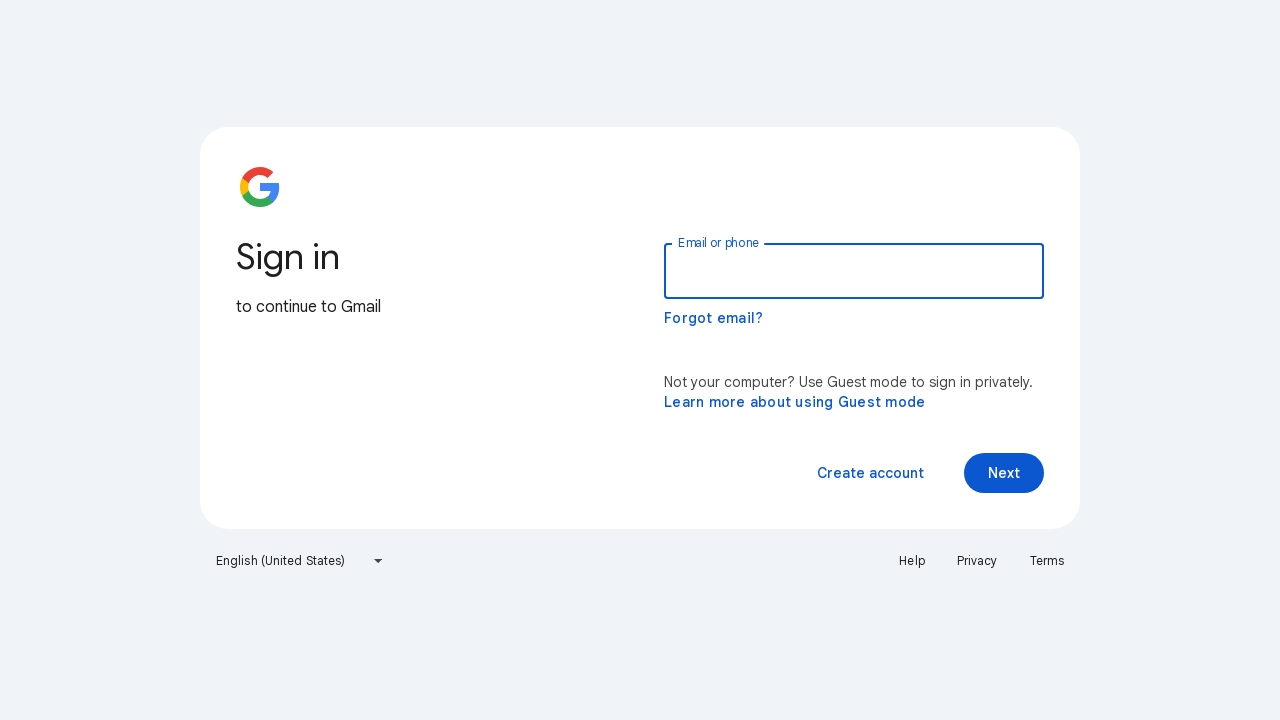

Clicked the 'Terms' link on Gmail at (1047, 561) on a:has-text('Terms')
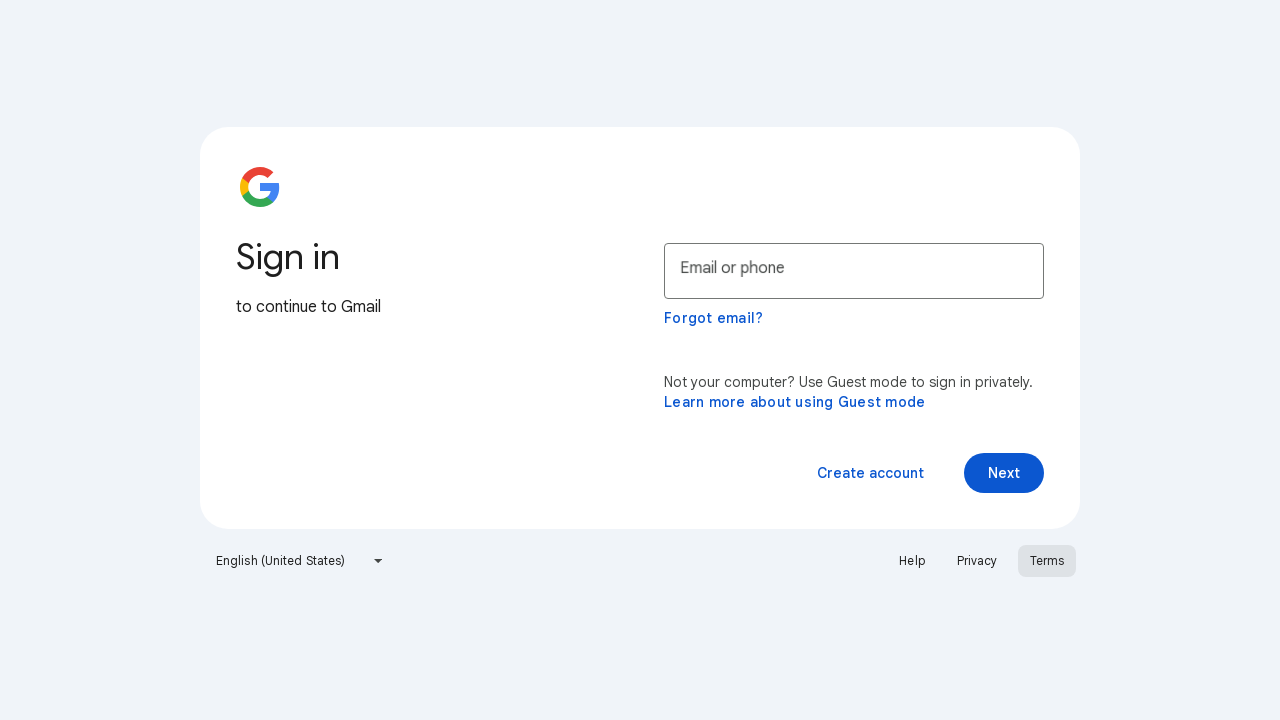

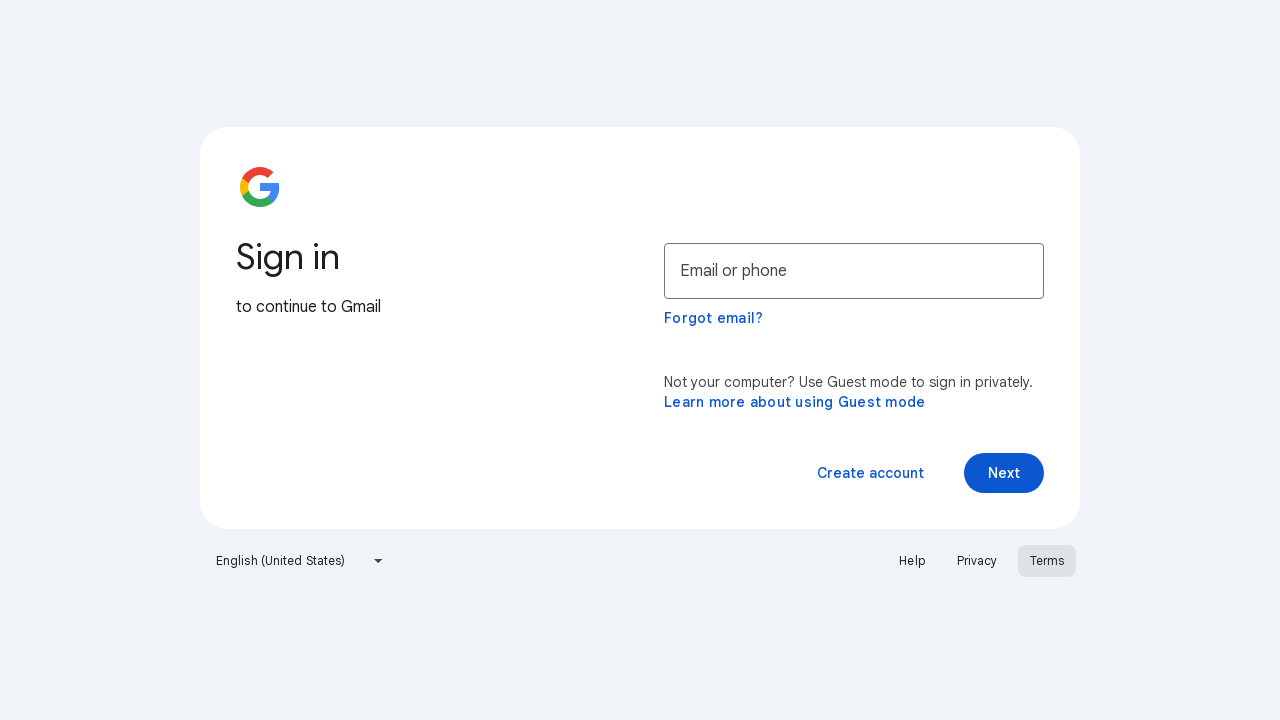